Tests product search and add to cart functionality by searching for products containing "ca", then adding specific items to cart

Starting URL: https://rahulshettyacademy.com/seleniumPractise/#/

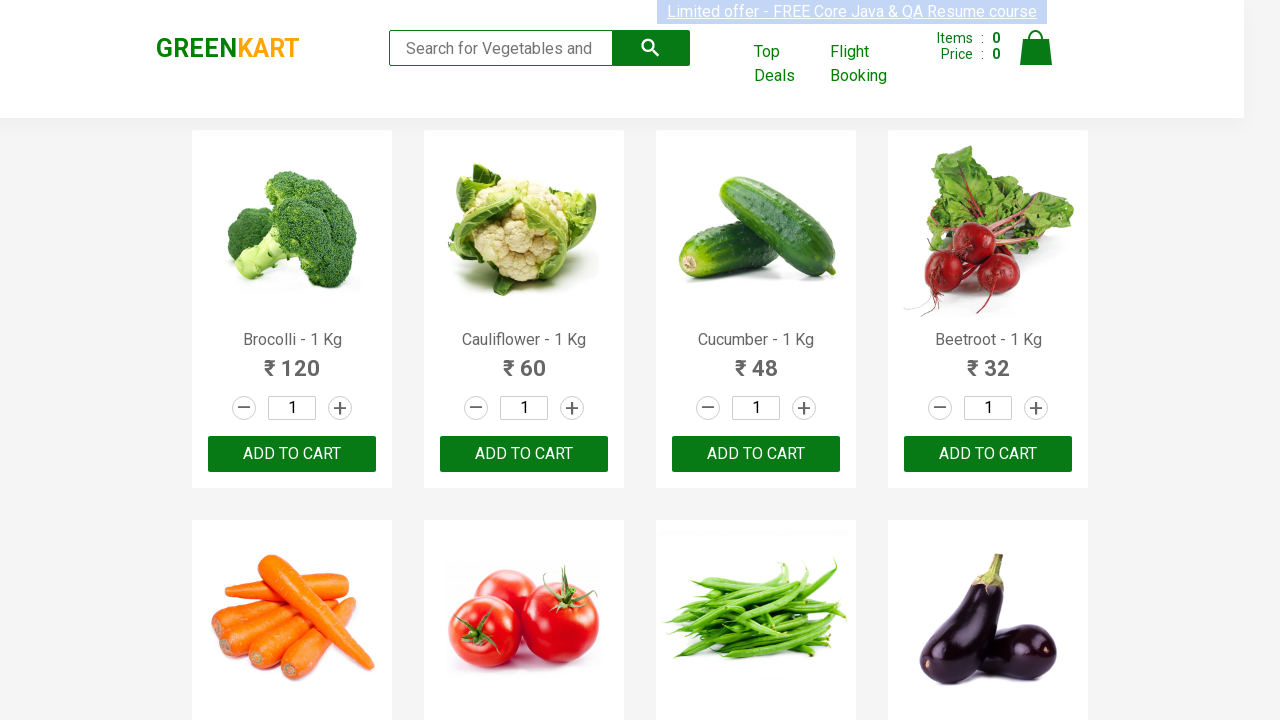

Filled search field with 'ca' to search for products on .search-keyword
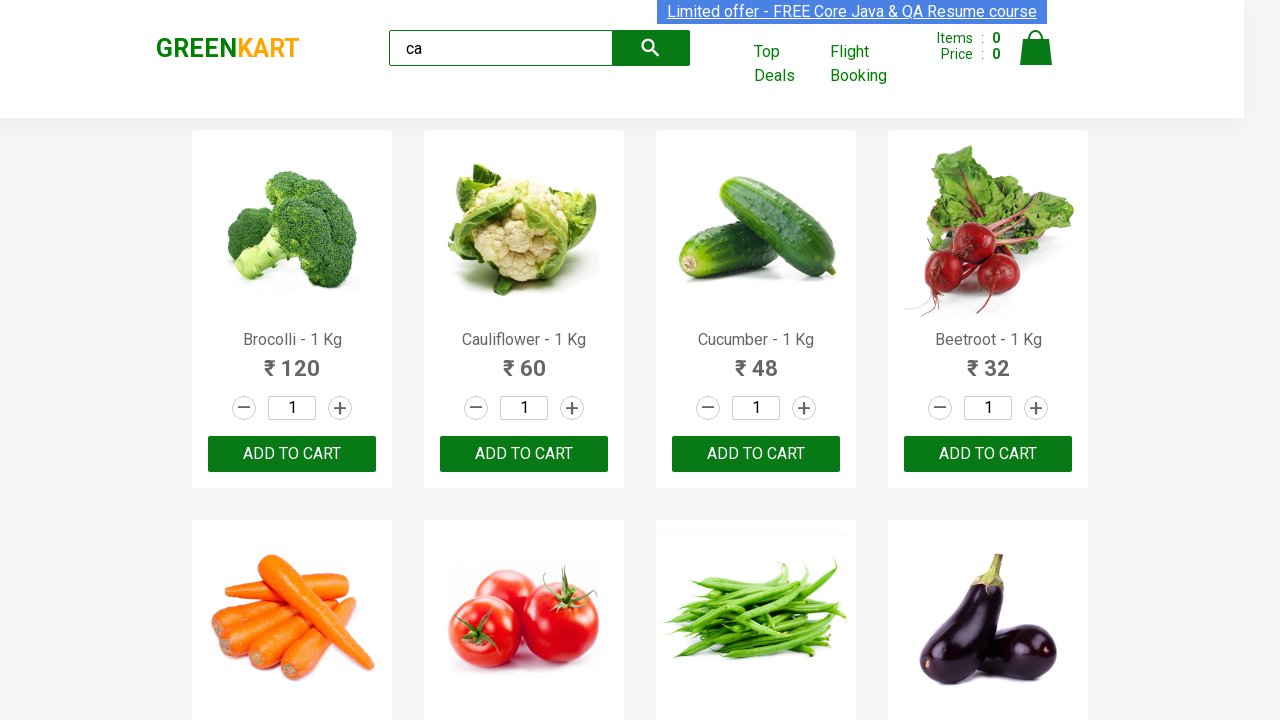

Waited for products to filter based on search criteria
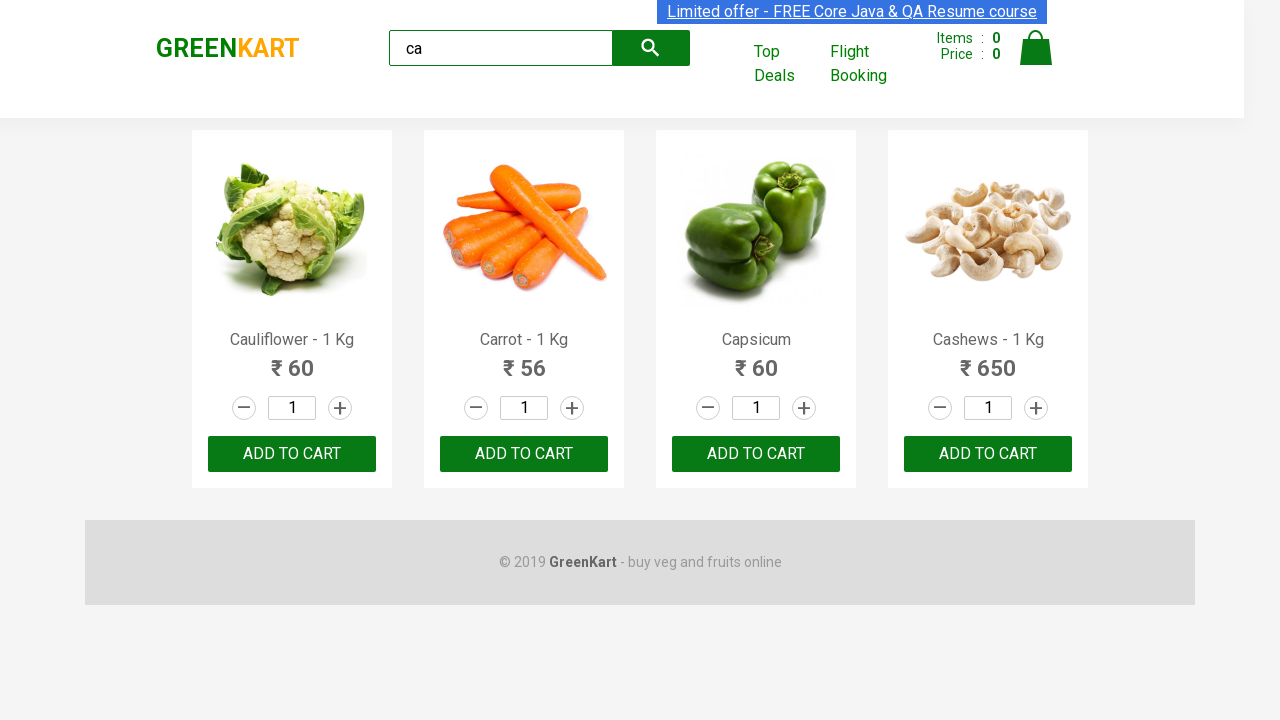

Clicked 'ADD TO CART' button on the second product at (524, 454) on .products .product >> nth=1 >> internal:text="ADD TO CART"i
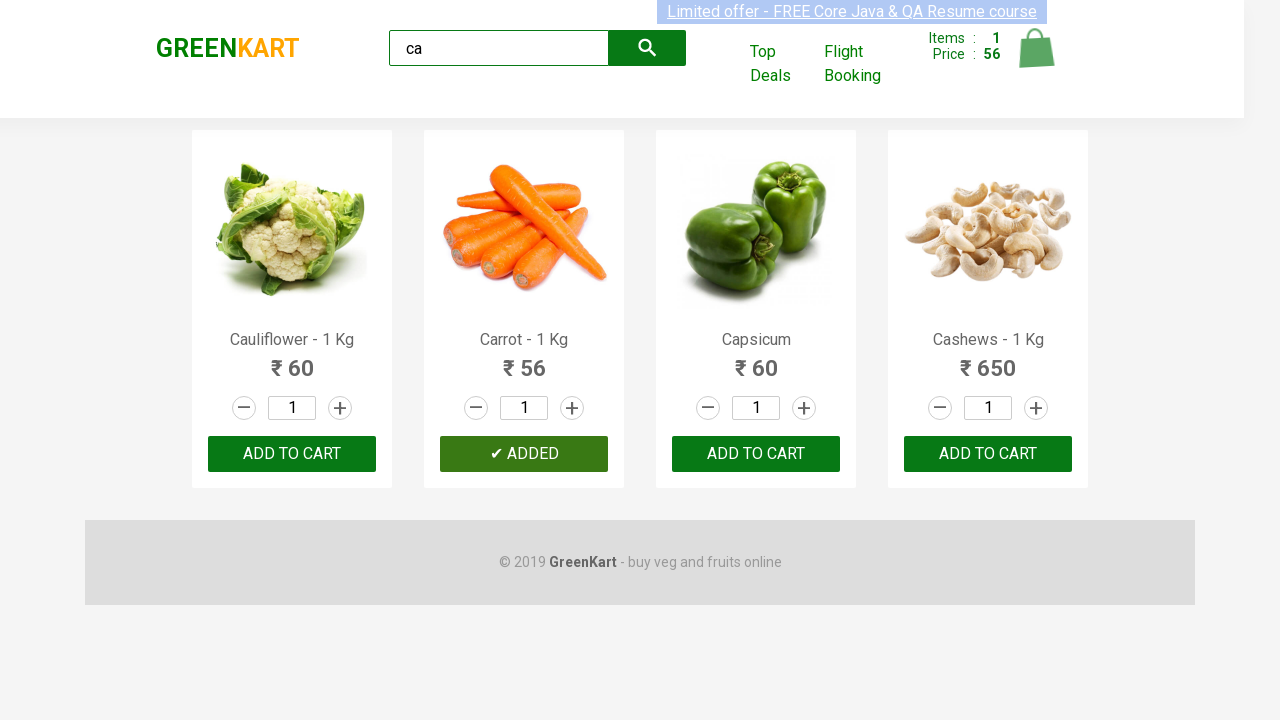

Retrieved all product elements from the filtered results
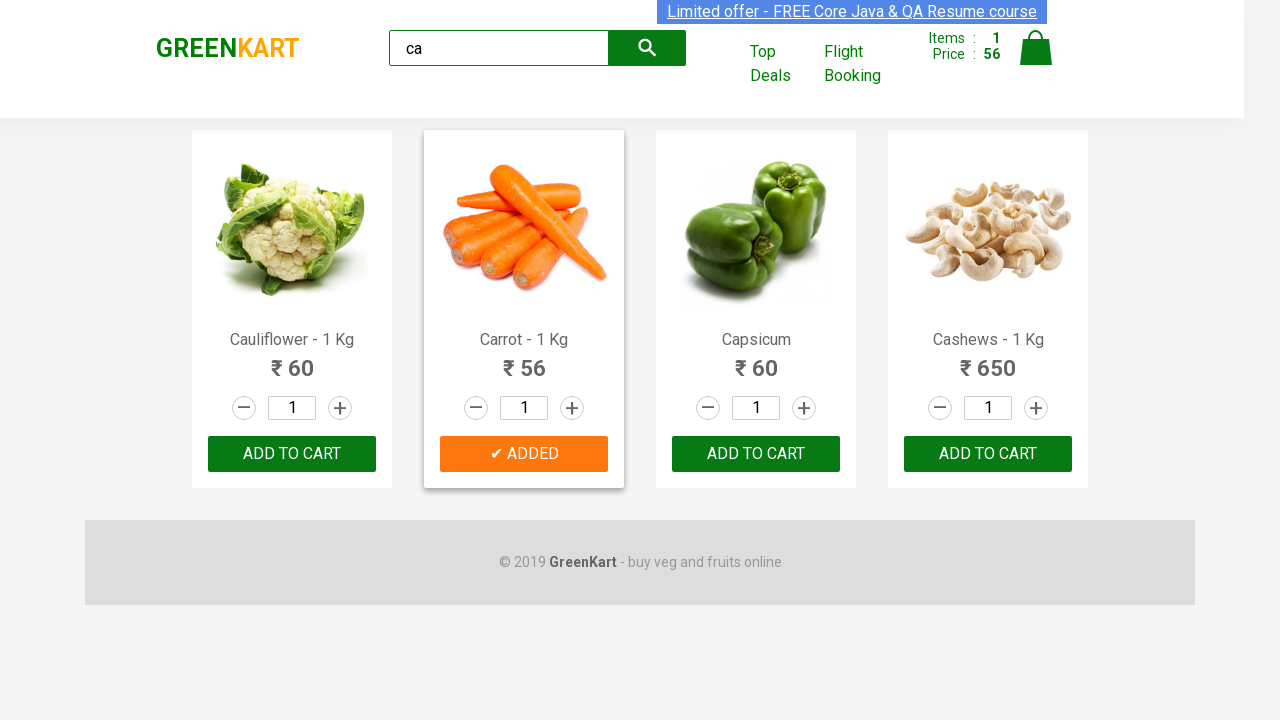

Retrieved product name: 'Cauliflower - 1 Kg'
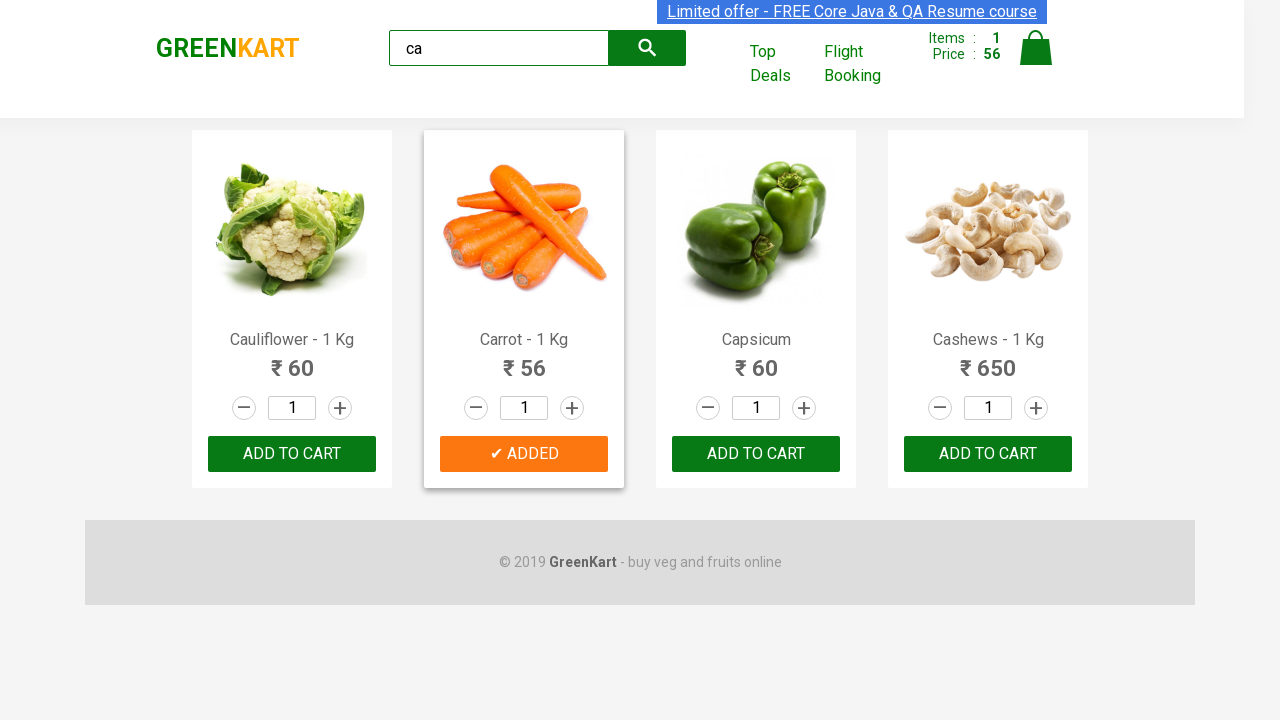

Retrieved product name: 'Carrot - 1 Kg'
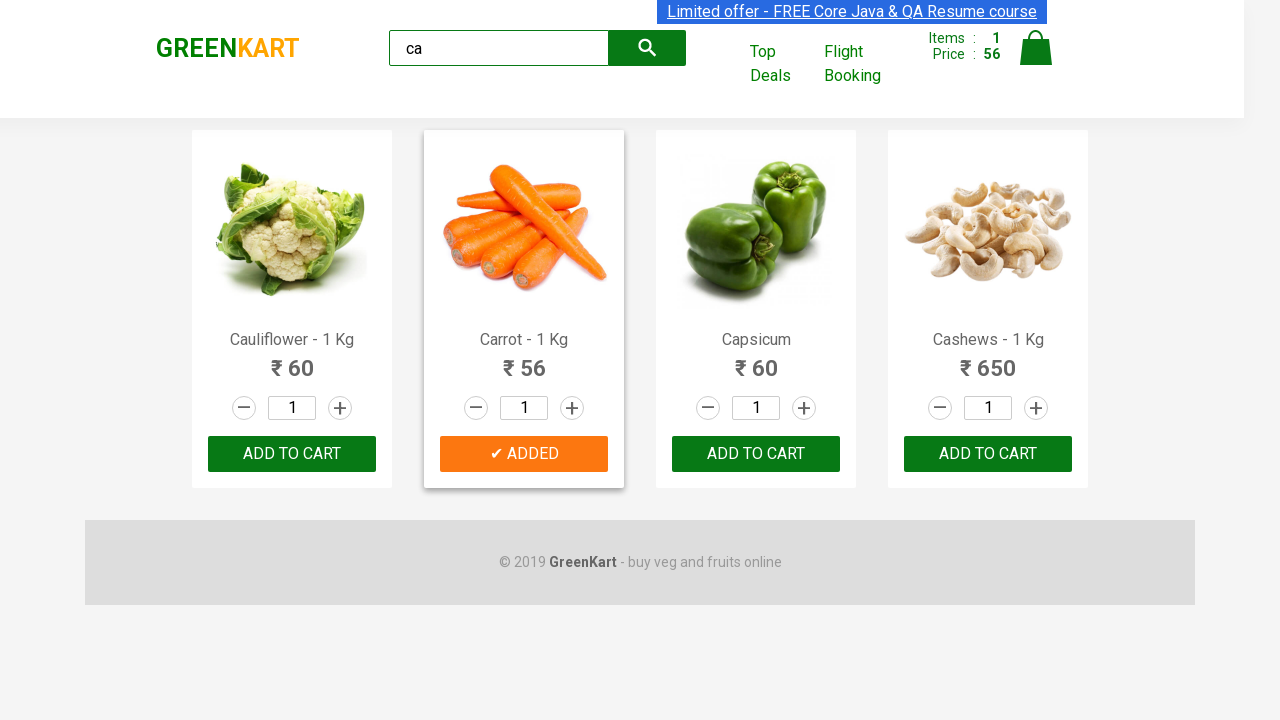

Retrieved product name: 'Capsicum'
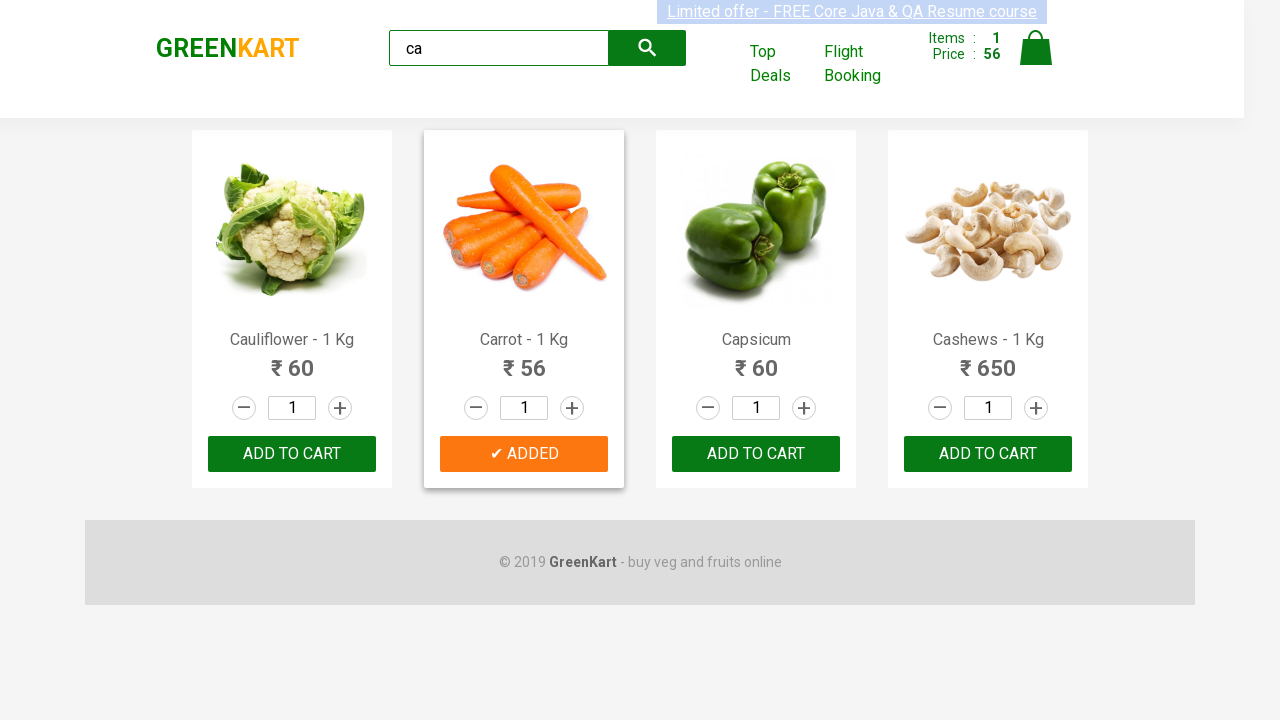

Retrieved product name: 'Cashews - 1 Kg'
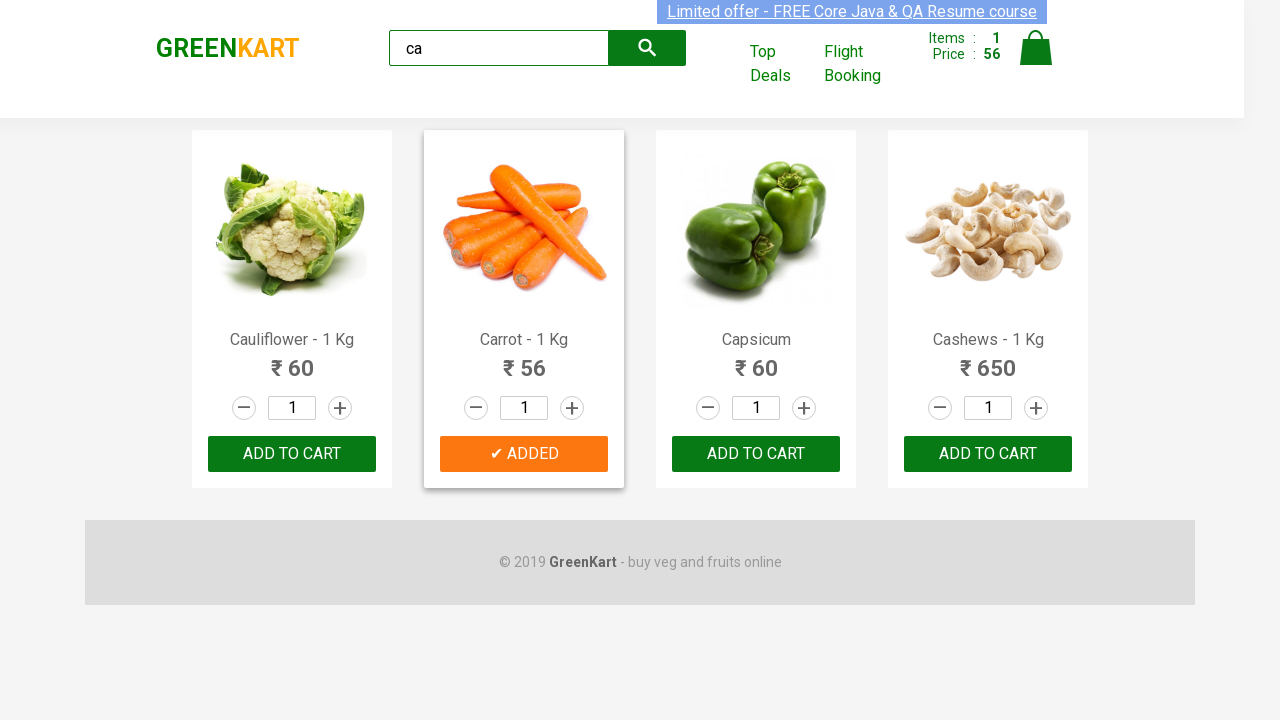

Found Cashews product and clicked 'ADD TO CART' button at (988, 454) on .products .product >> nth=3 >> button
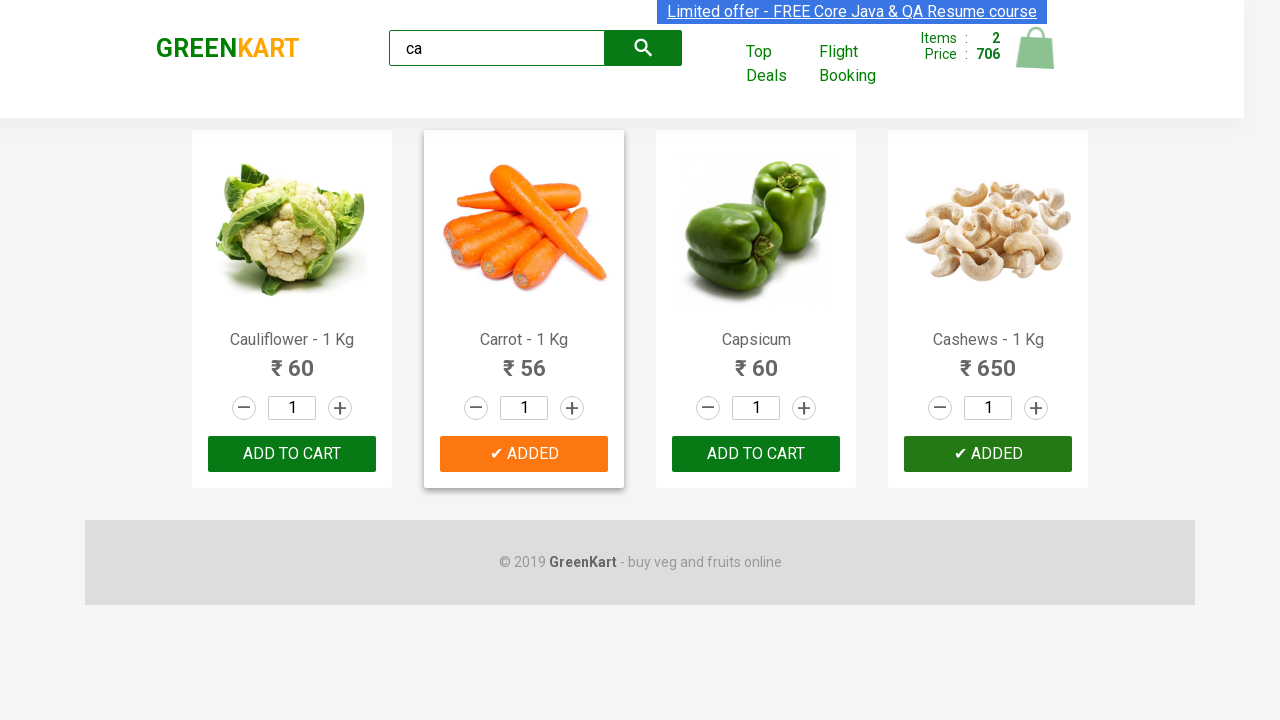

Retrieved brand text for verification: 'GREENKART'
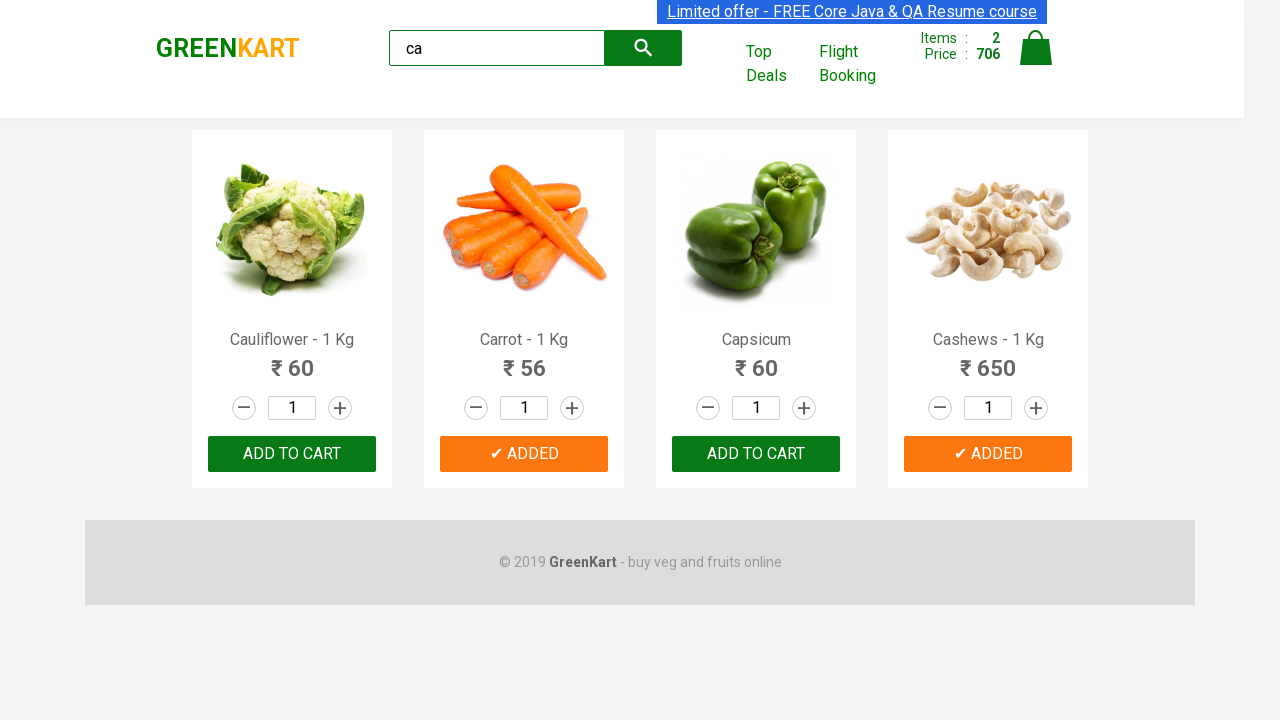

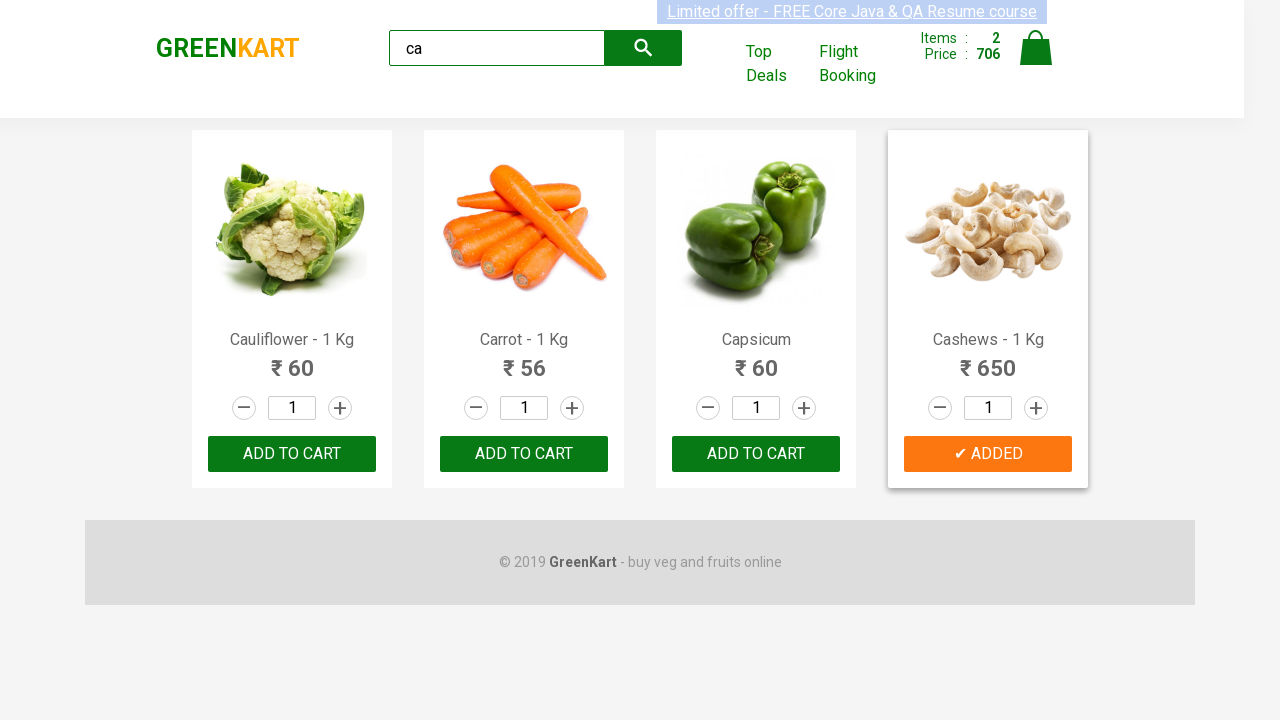